Tests that the todo counter displays the correct number of items as todos are added

Starting URL: https://demo.playwright.dev/todomvc

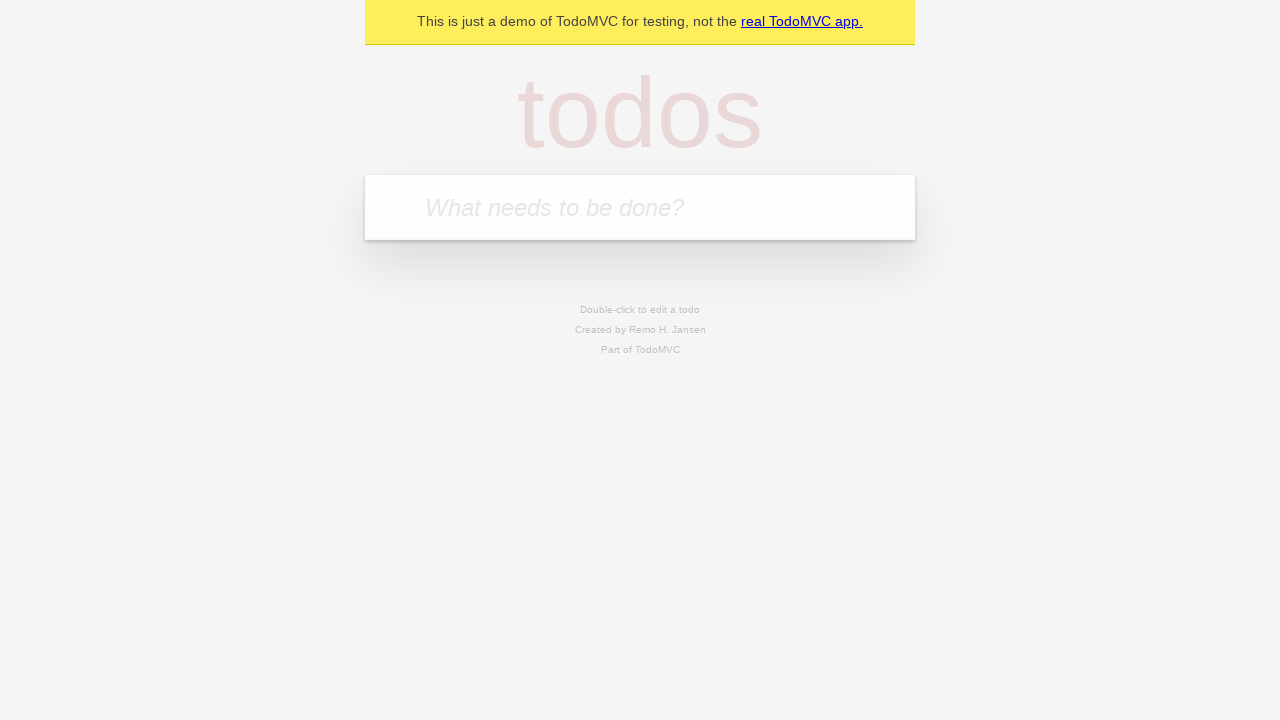

Located the todo input field
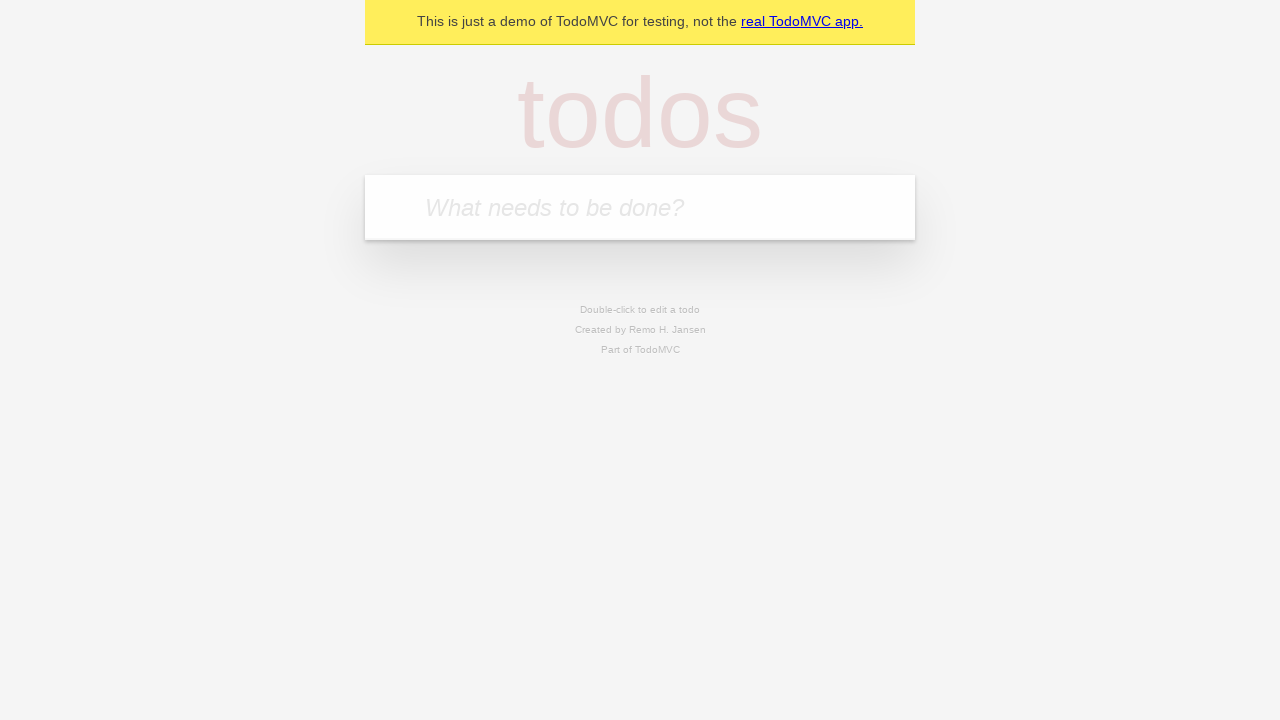

Filled todo input with 'buy some cheese' on internal:attr=[placeholder="What needs to be done?"i]
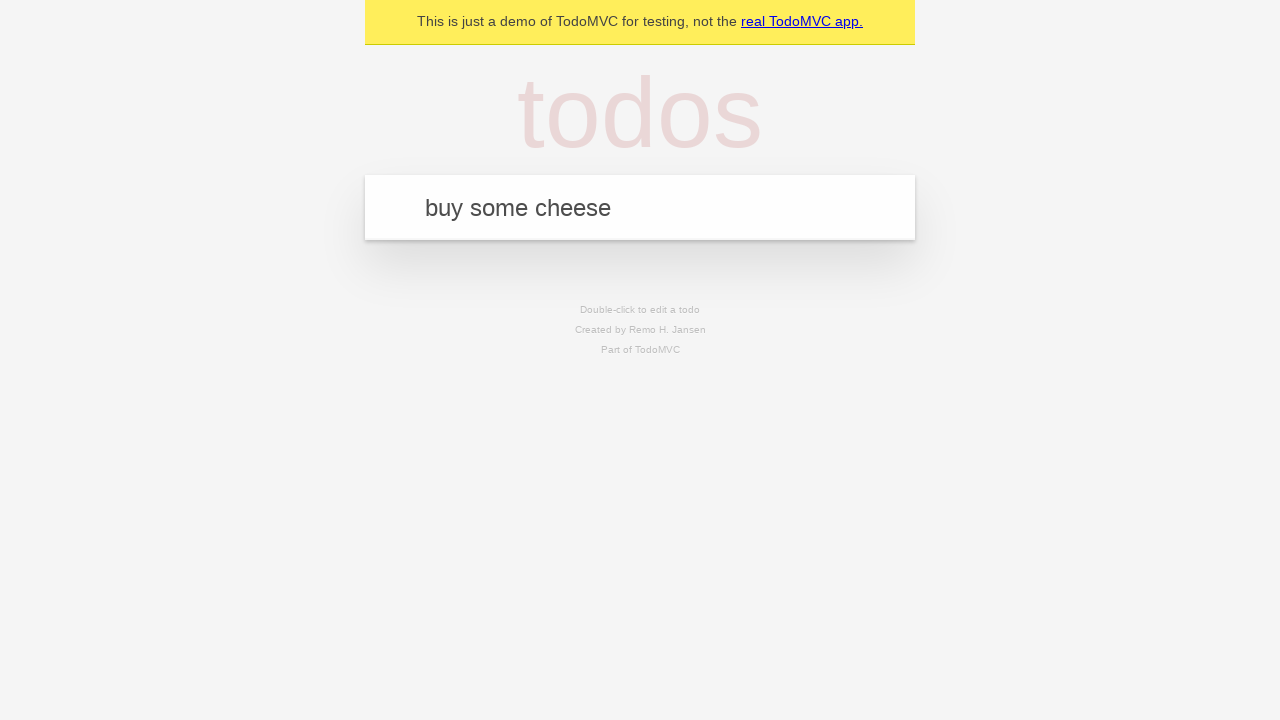

Pressed Enter to add first todo item on internal:attr=[placeholder="What needs to be done?"i]
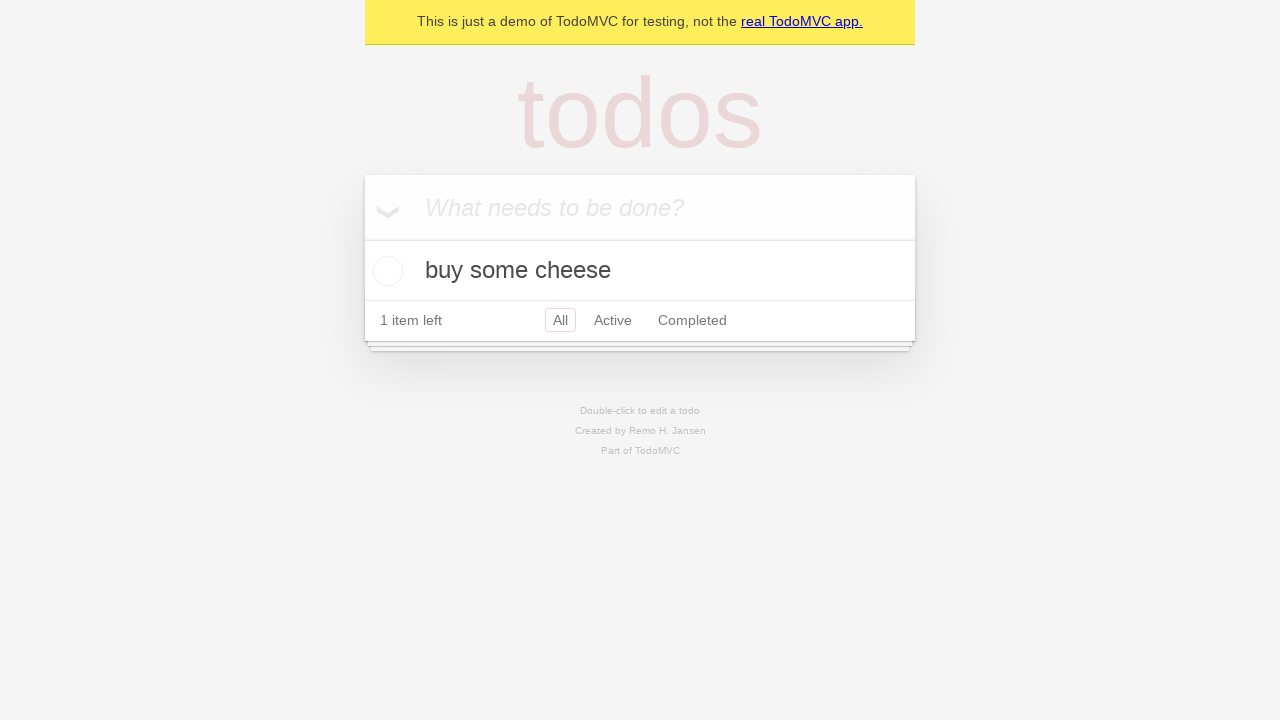

Todo counter element is now visible
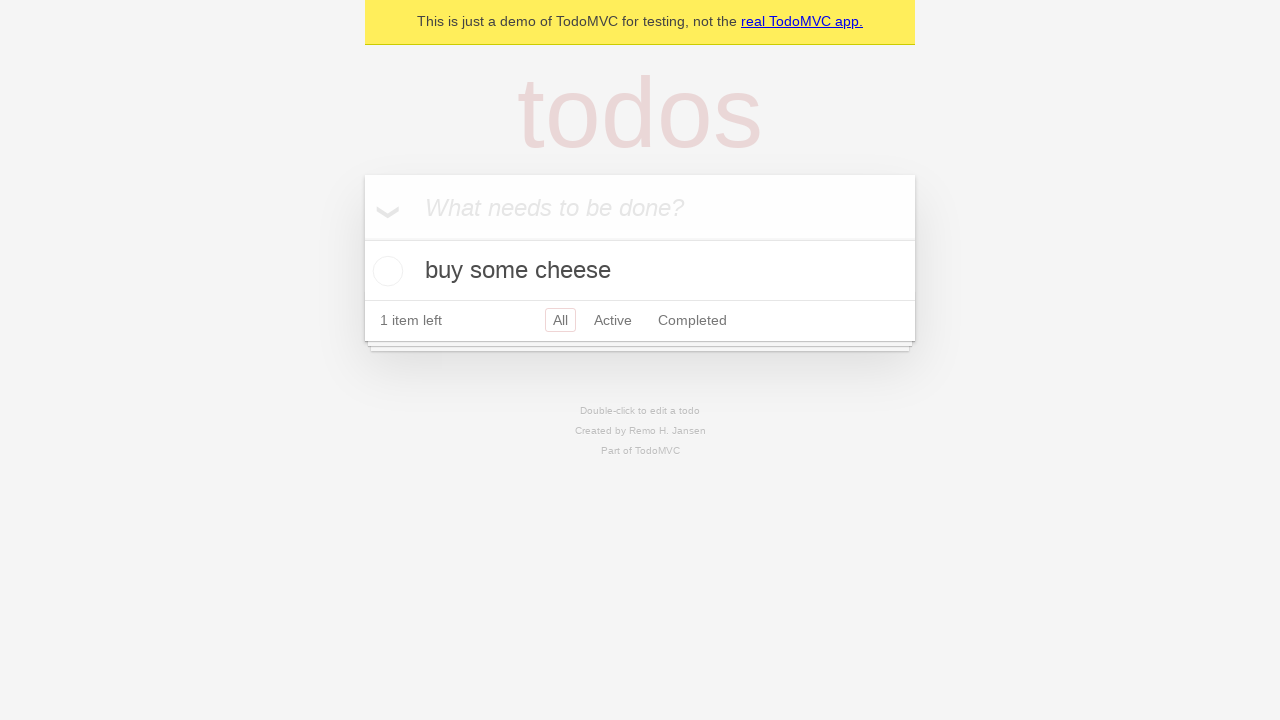

Filled todo input with 'feed the cat' on internal:attr=[placeholder="What needs to be done?"i]
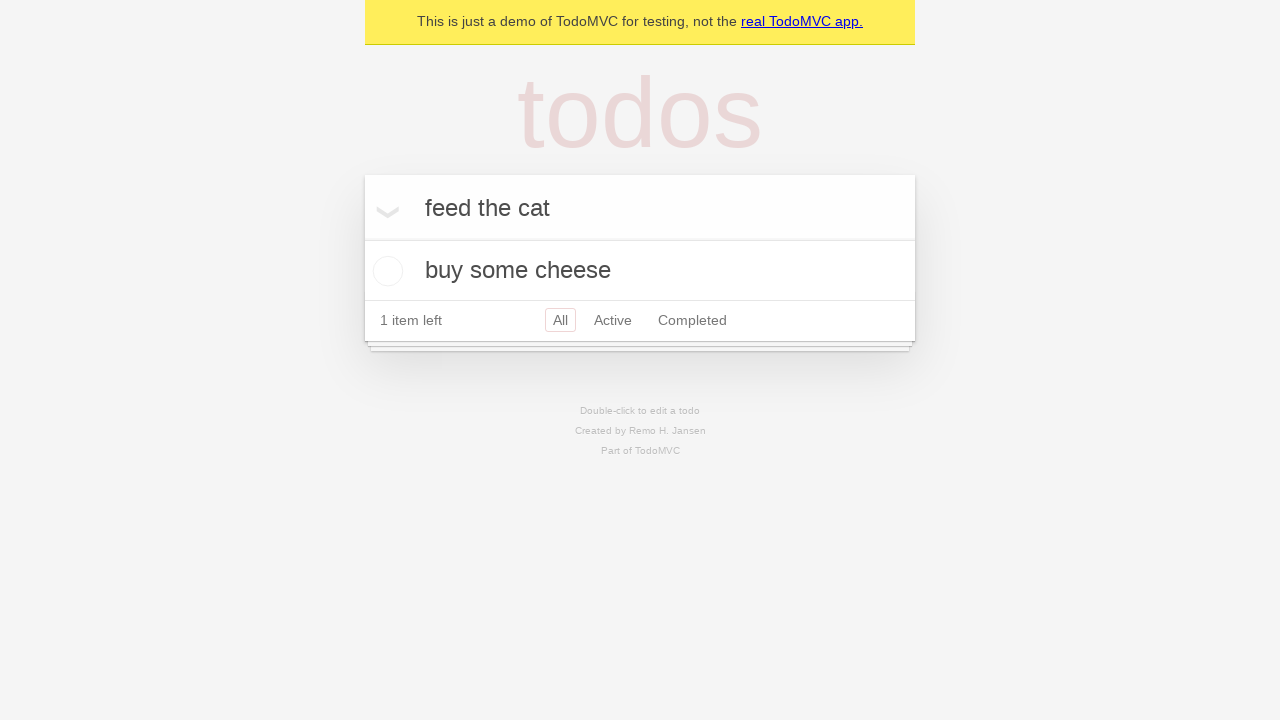

Pressed Enter to add second todo item on internal:attr=[placeholder="What needs to be done?"i]
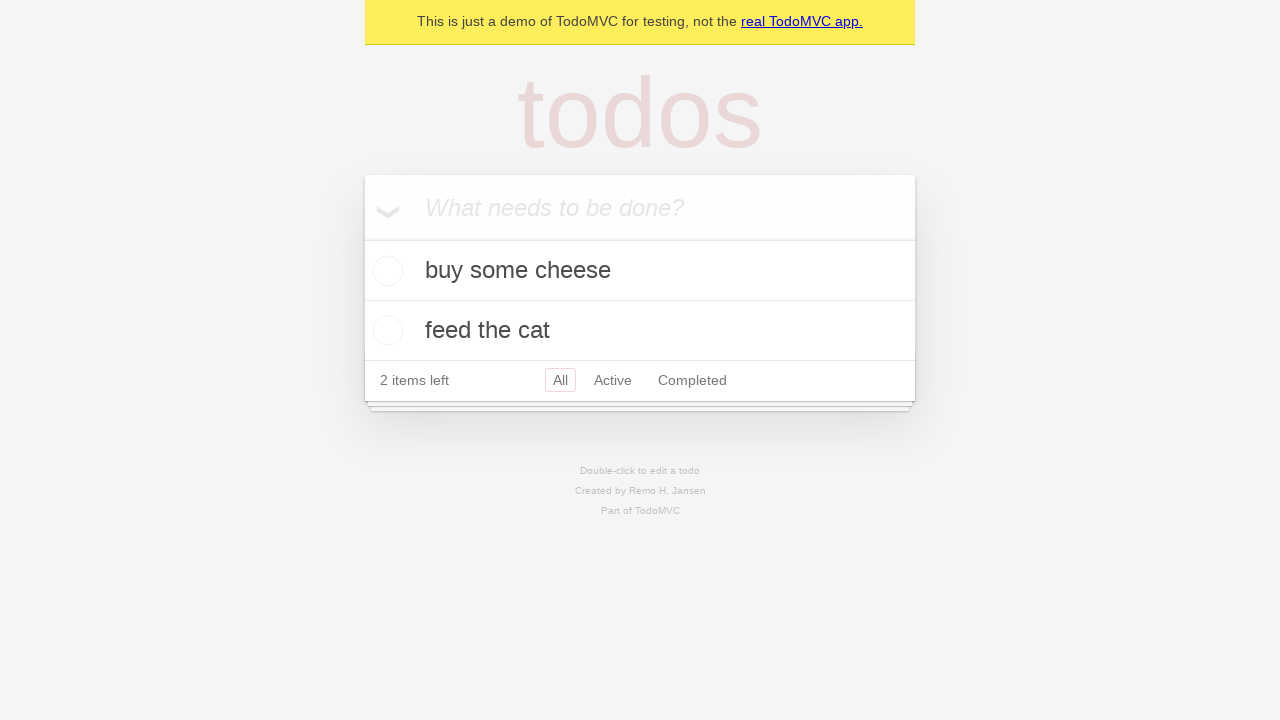

Second todo item is now visible in the list
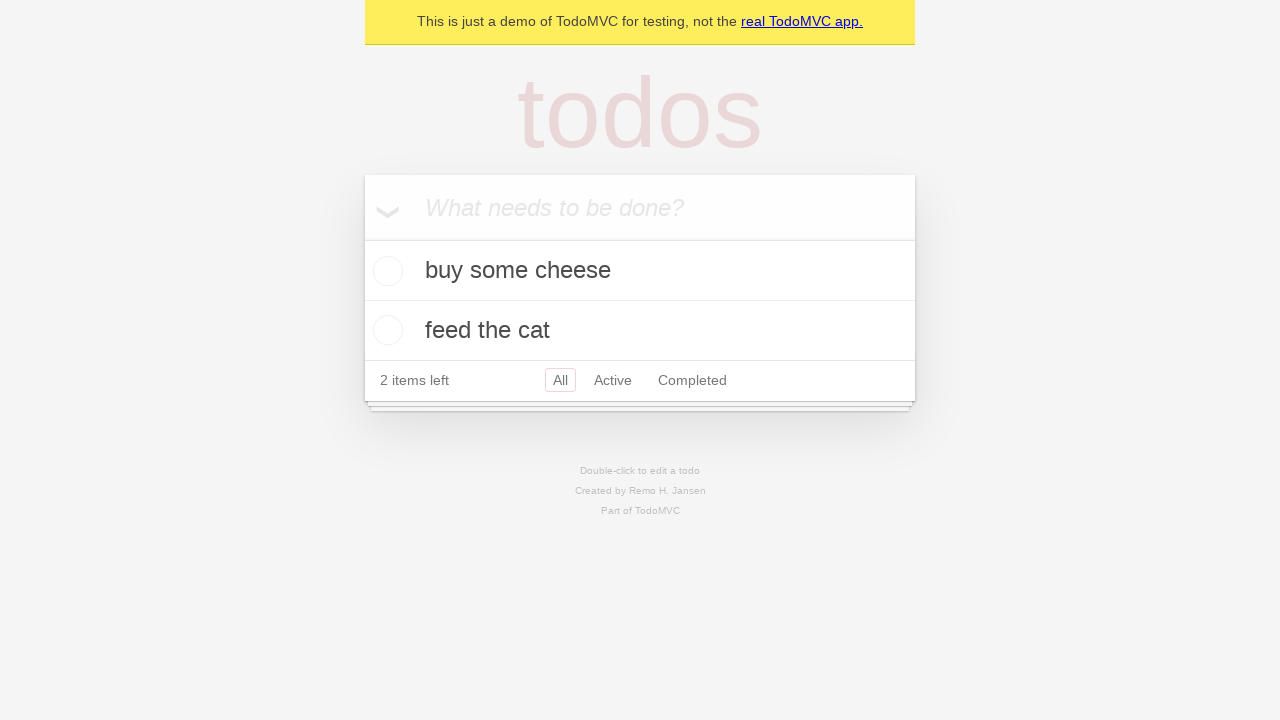

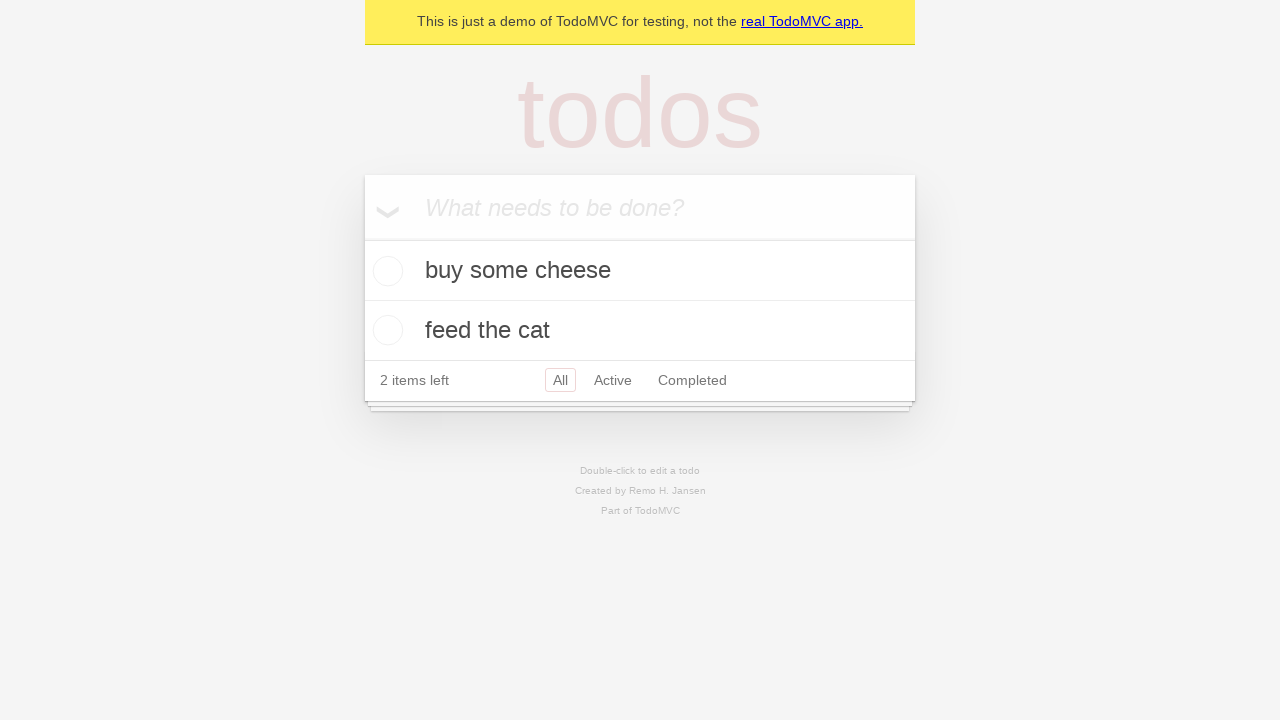